Tests dropdown functionality on LetCode by selecting multiple options from three different dropdown menus (country, fruits, and language dropdowns) using index-based selection.

Starting URL: https://letcode.in/dropdowns

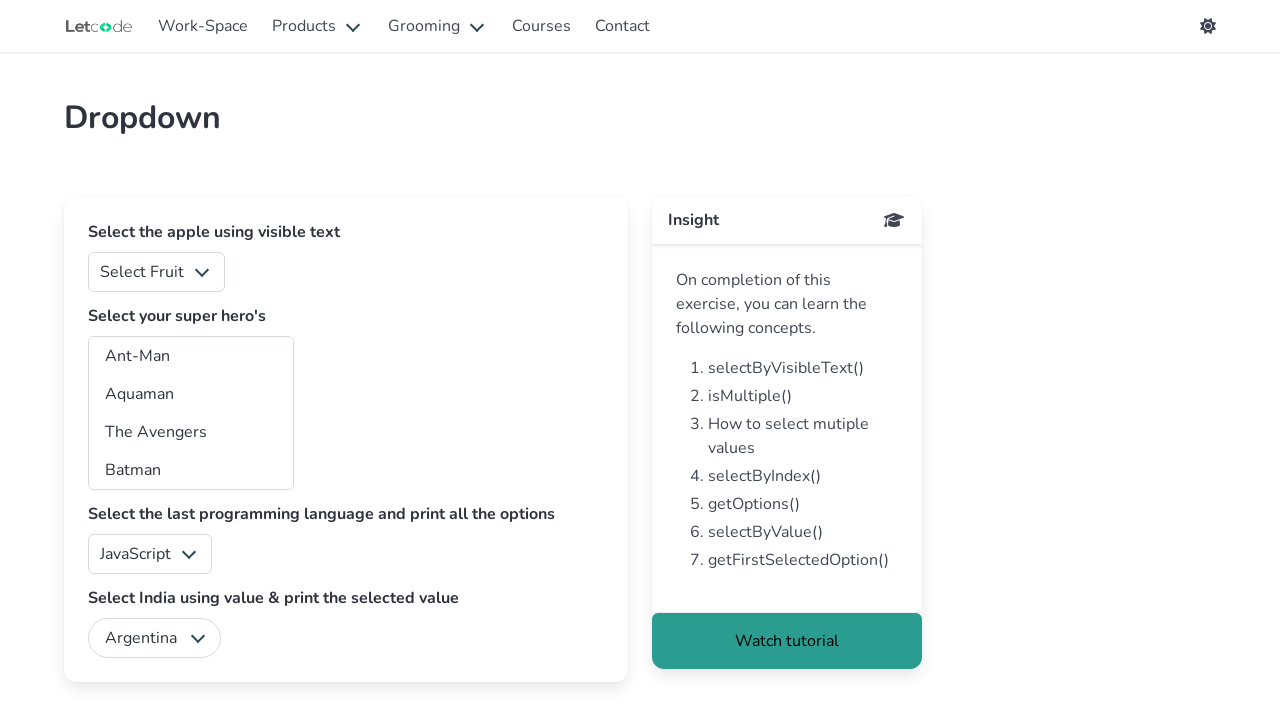

Selected option at index 0 from country dropdown on select#country
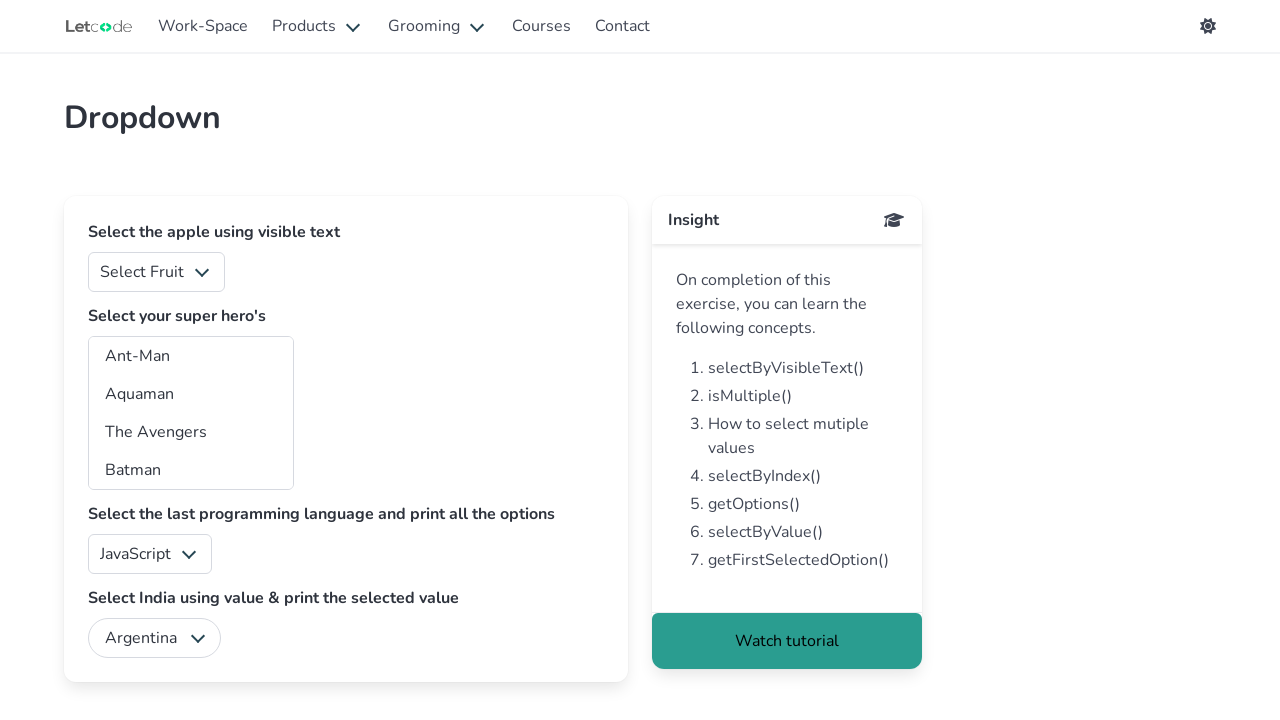

Selected option at index 1 from country dropdown on select#country
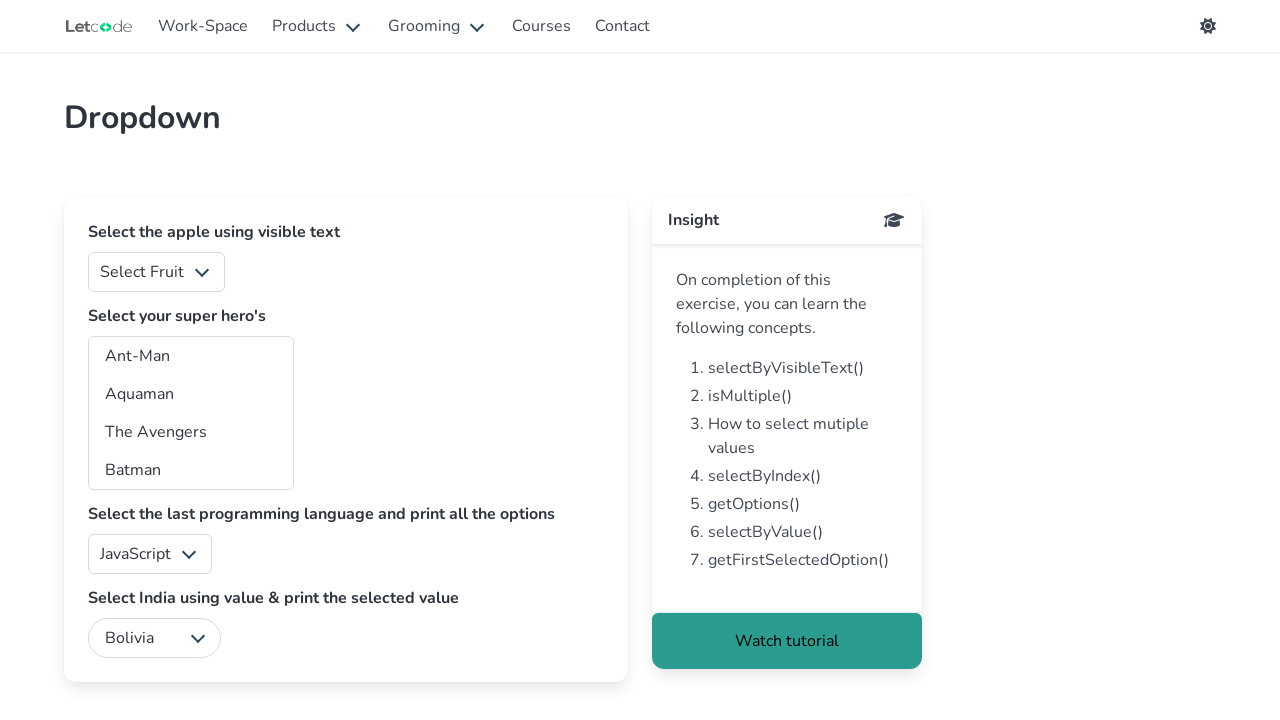

Selected option at index 2 from country dropdown on select#country
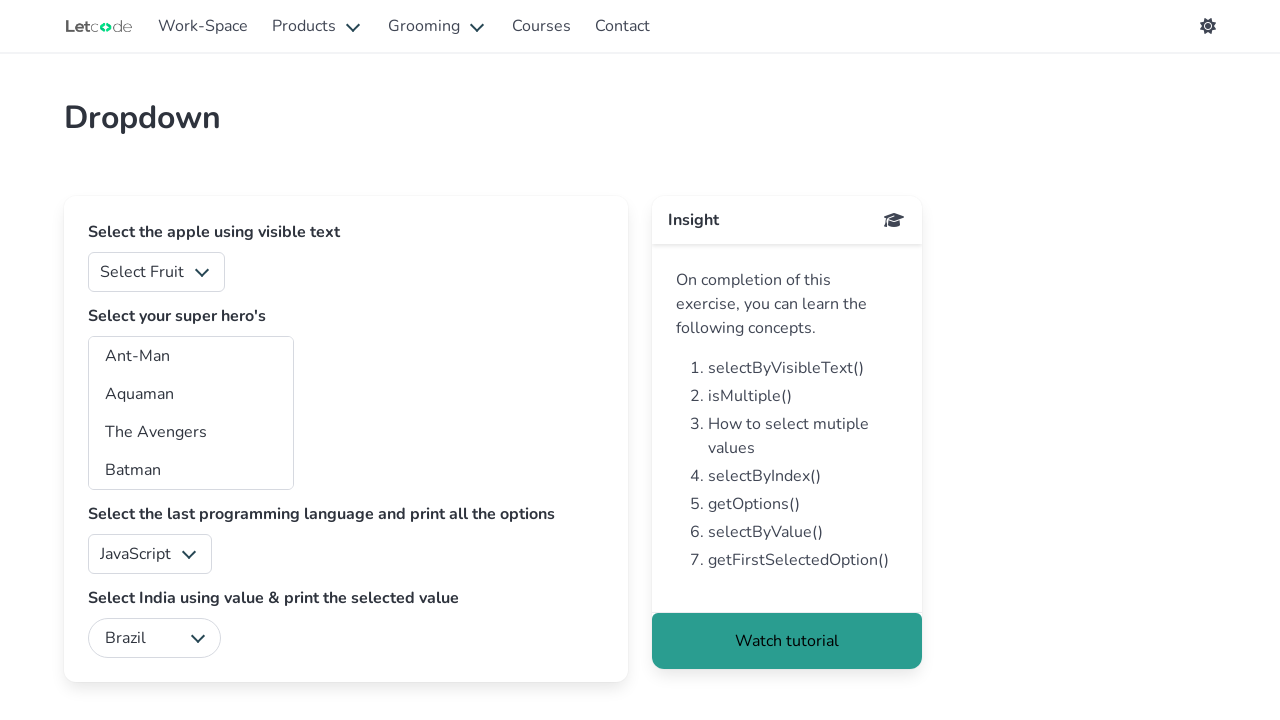

Selected option at index 3 from country dropdown on select#country
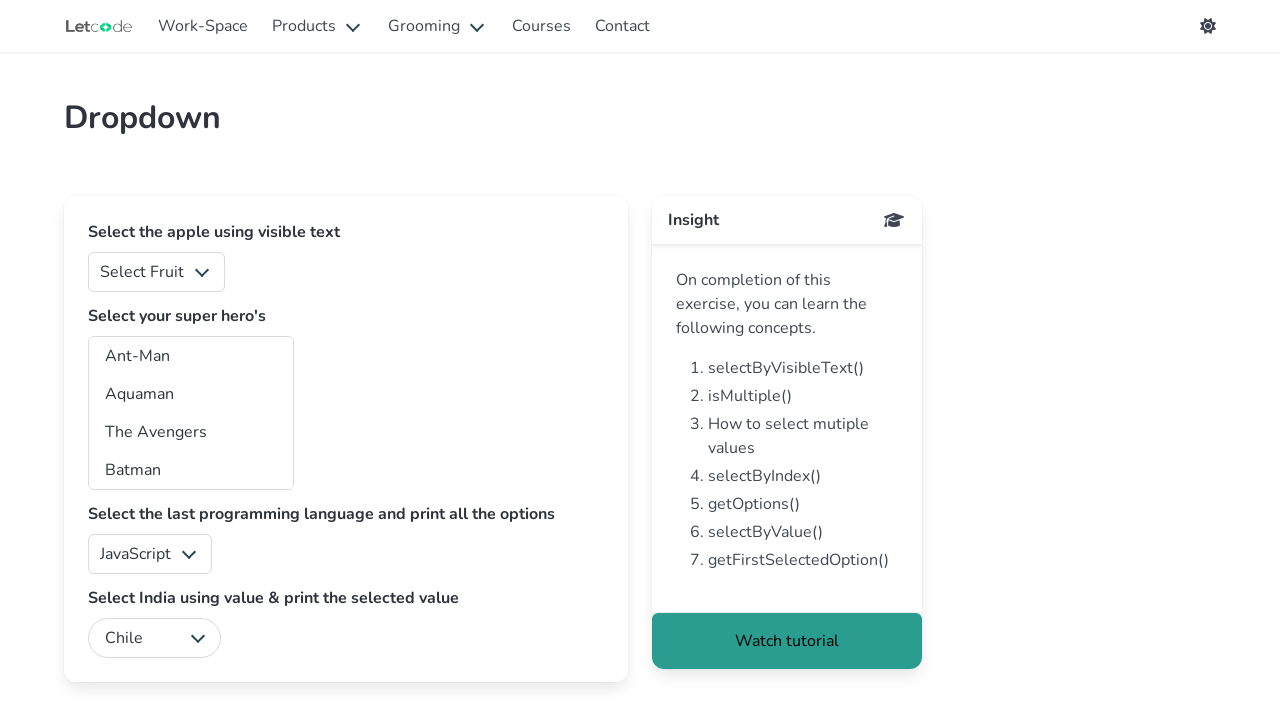

Selected option at index 4 from country dropdown on select#country
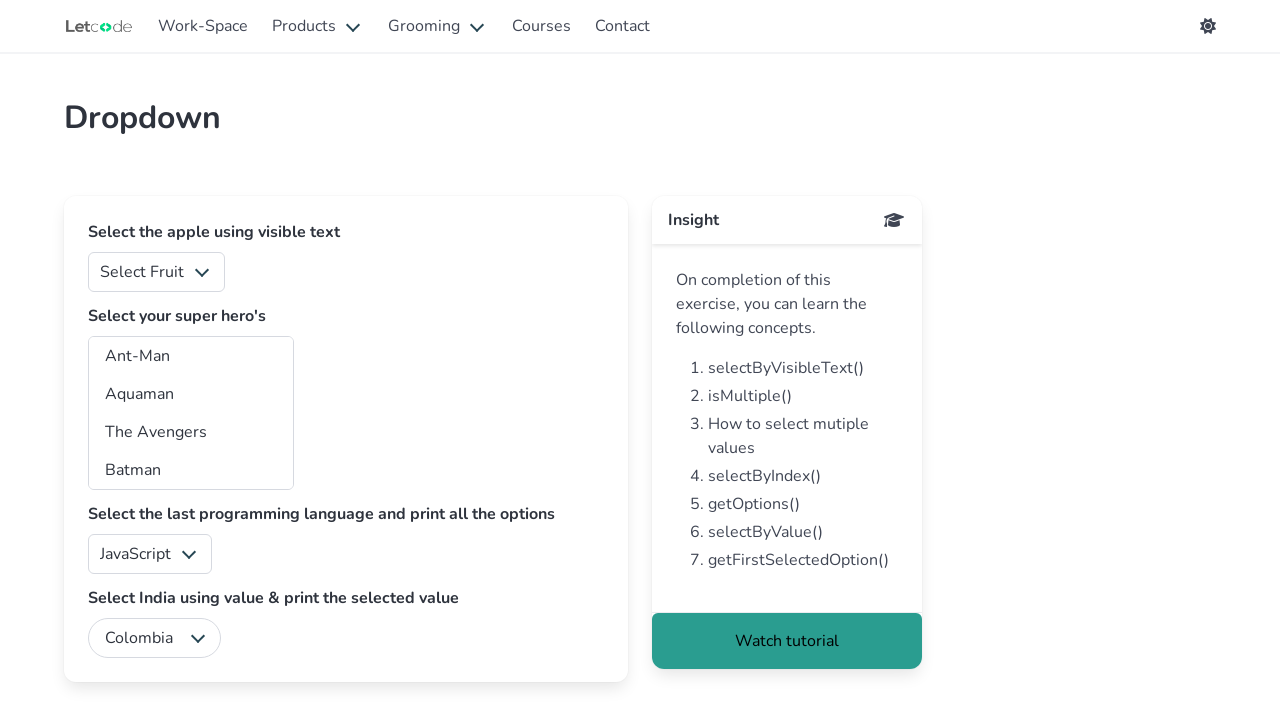

Selected option at index 5 from country dropdown on select#country
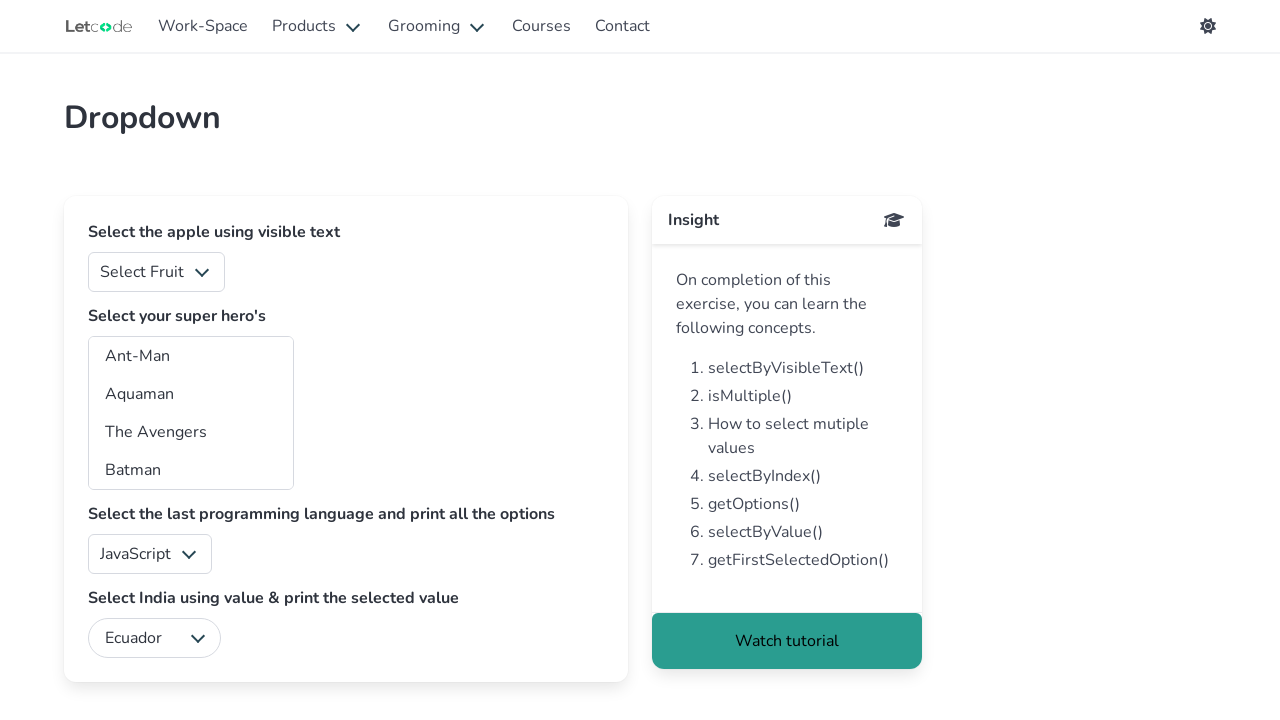

Selected option at index 6 from country dropdown on select#country
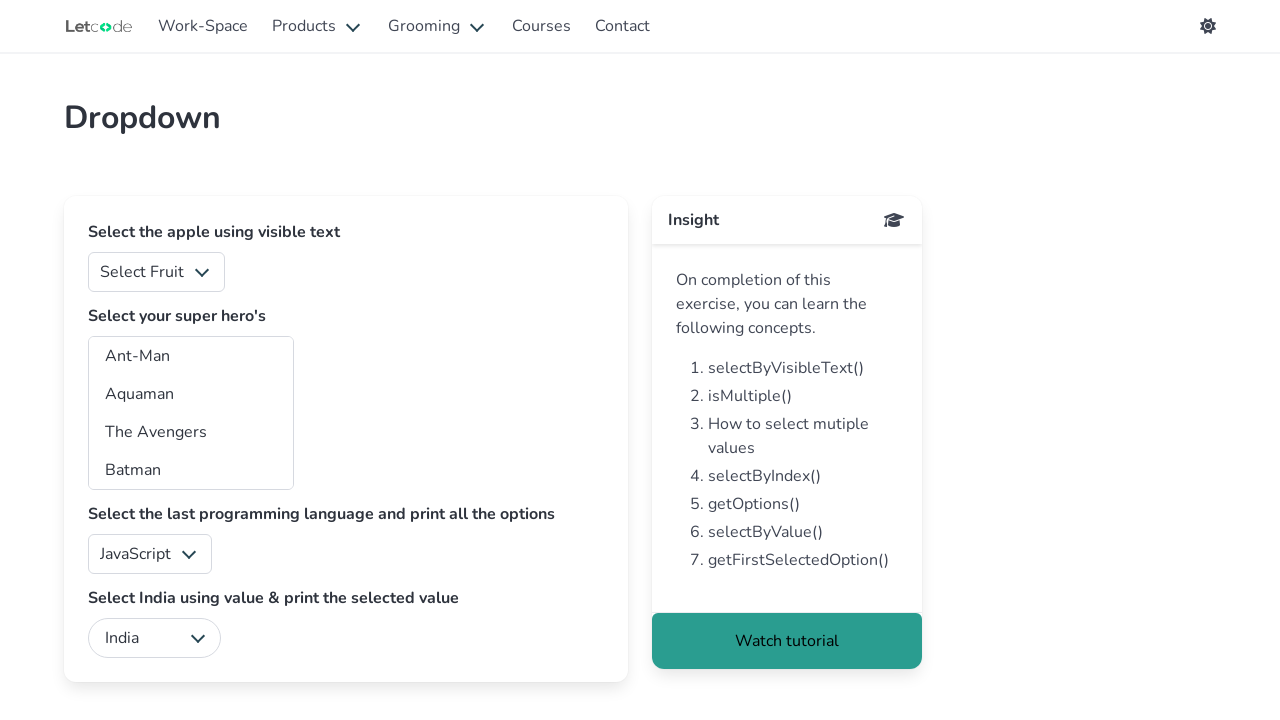

Selected option at index 7 from country dropdown on select#country
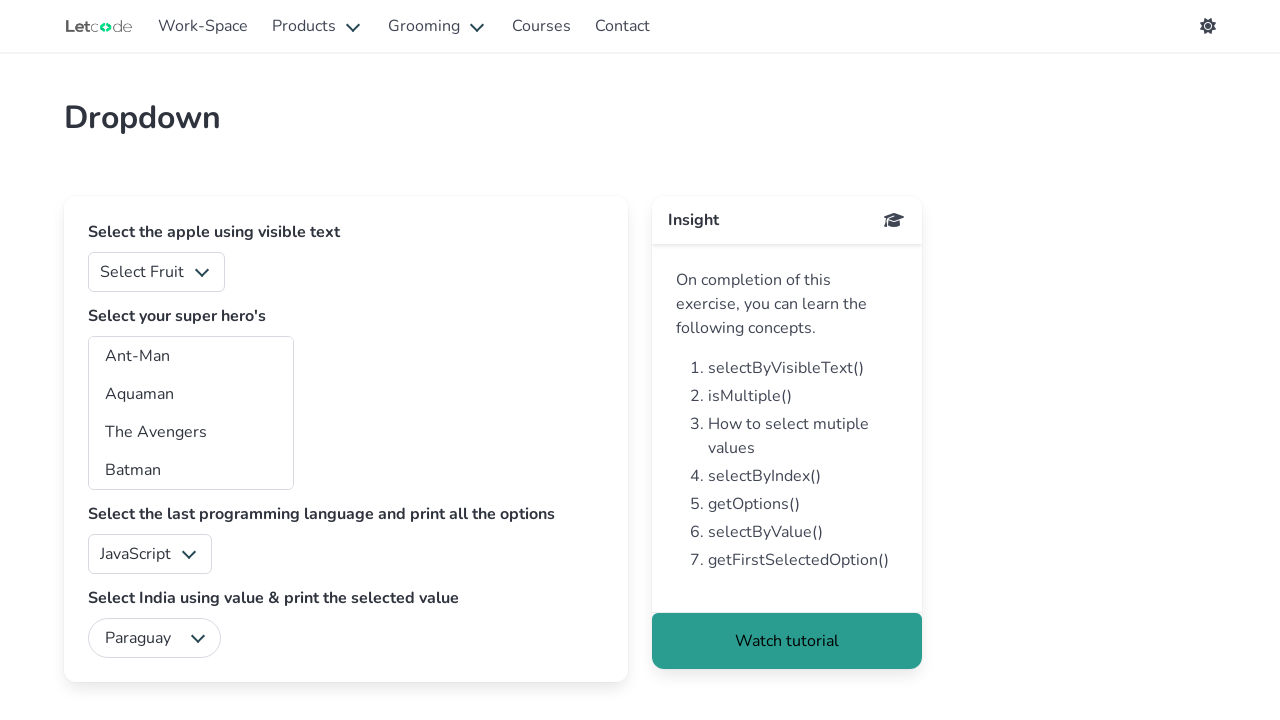

Selected option at index 8 from country dropdown on select#country
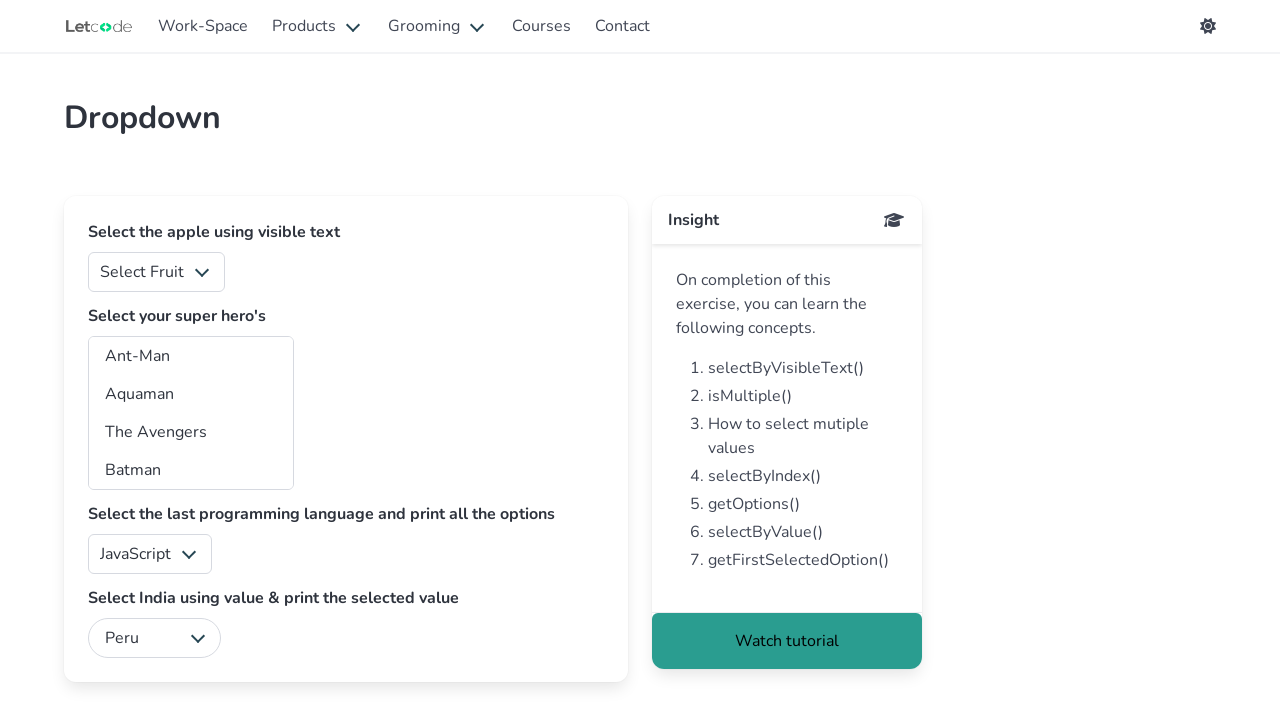

Selected option at index 9 from country dropdown on select#country
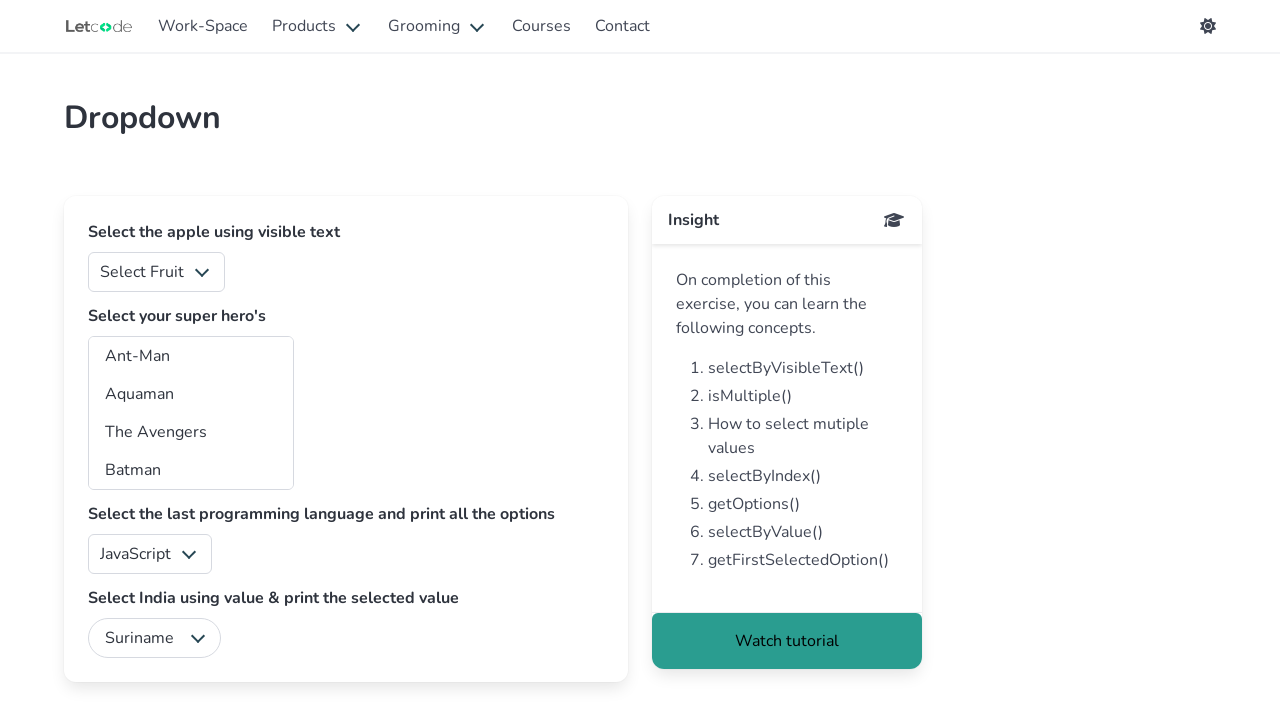

Selected option at index 10 from country dropdown on select#country
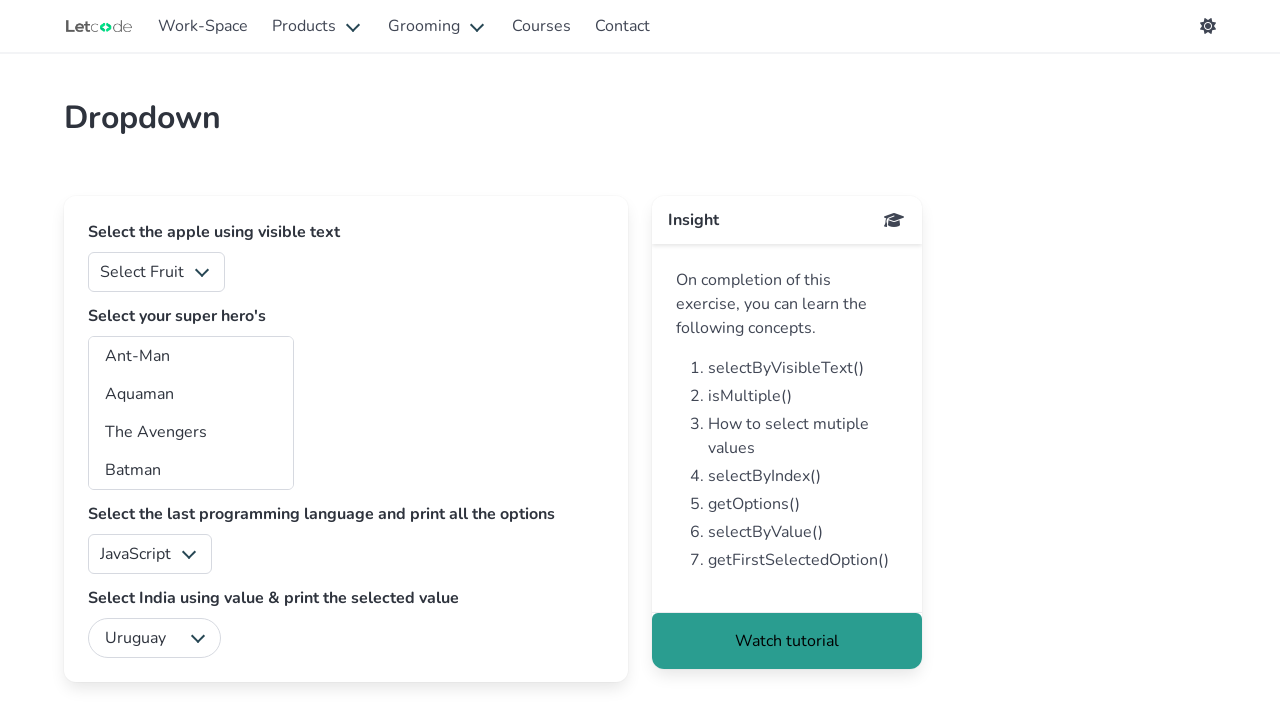

Selected option at index 0 from fruits dropdown on select#fruits
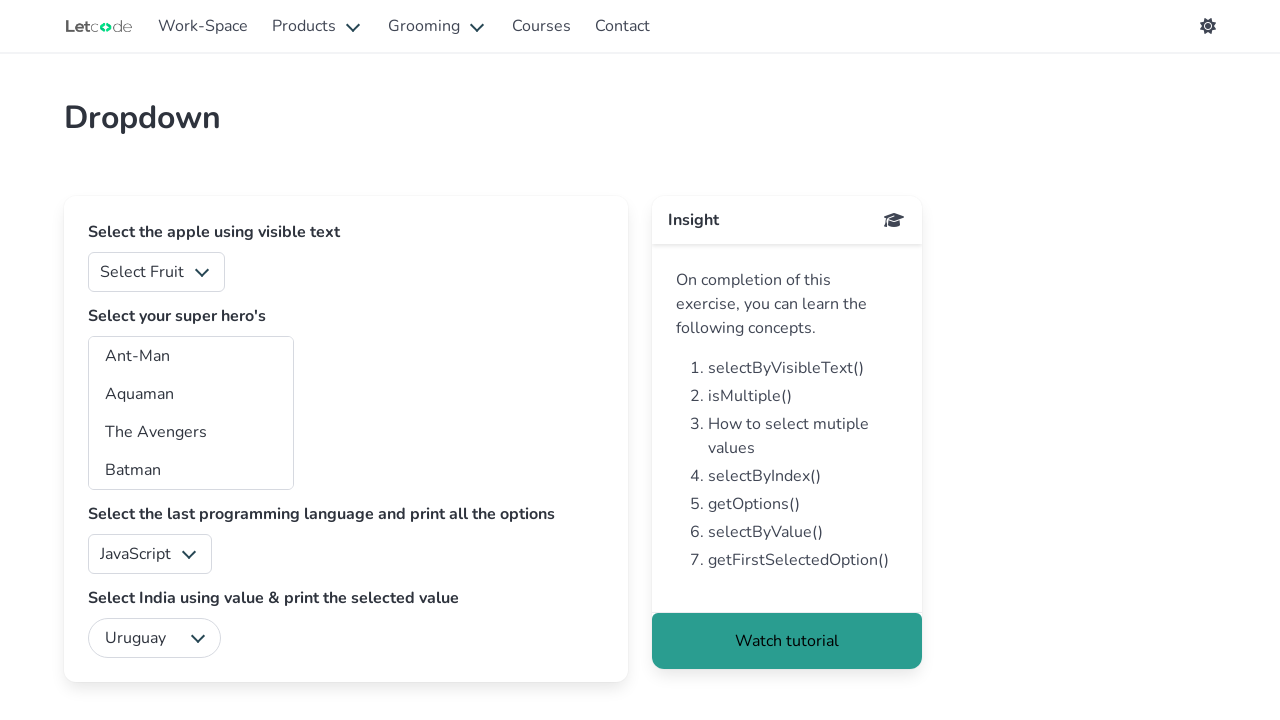

Selected option at index 1 from fruits dropdown on select#fruits
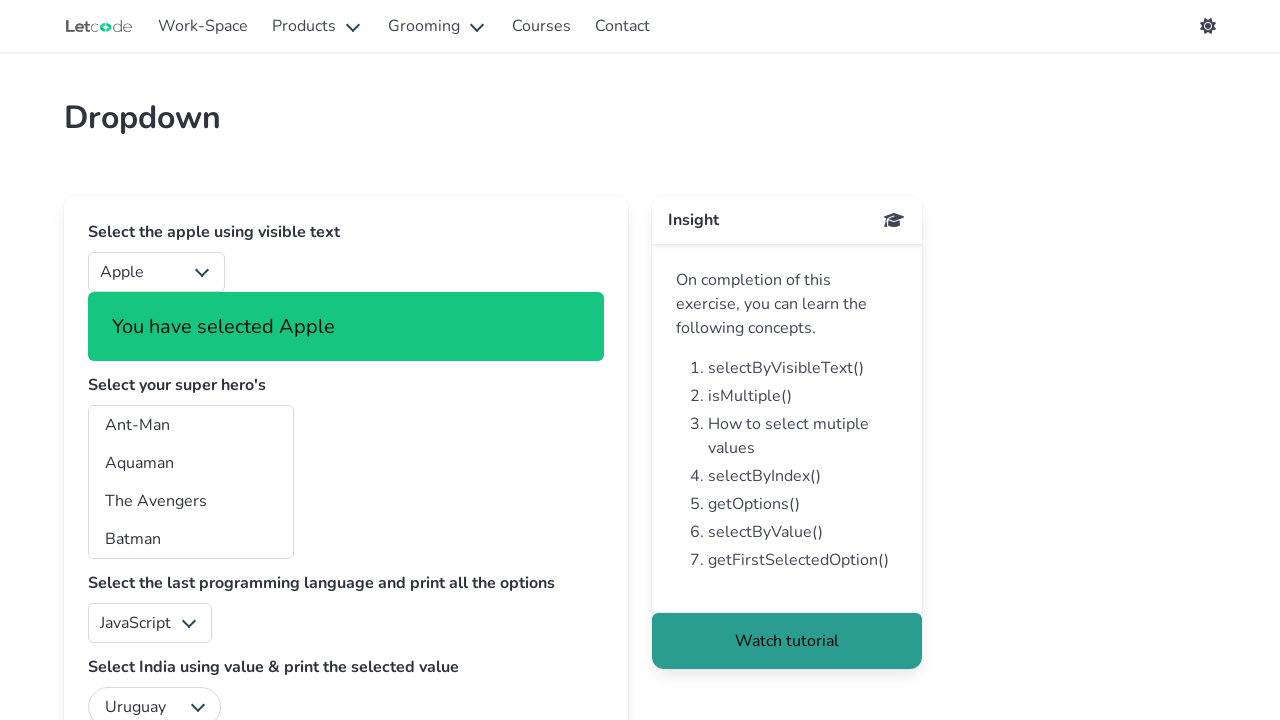

Selected option at index 2 from fruits dropdown on select#fruits
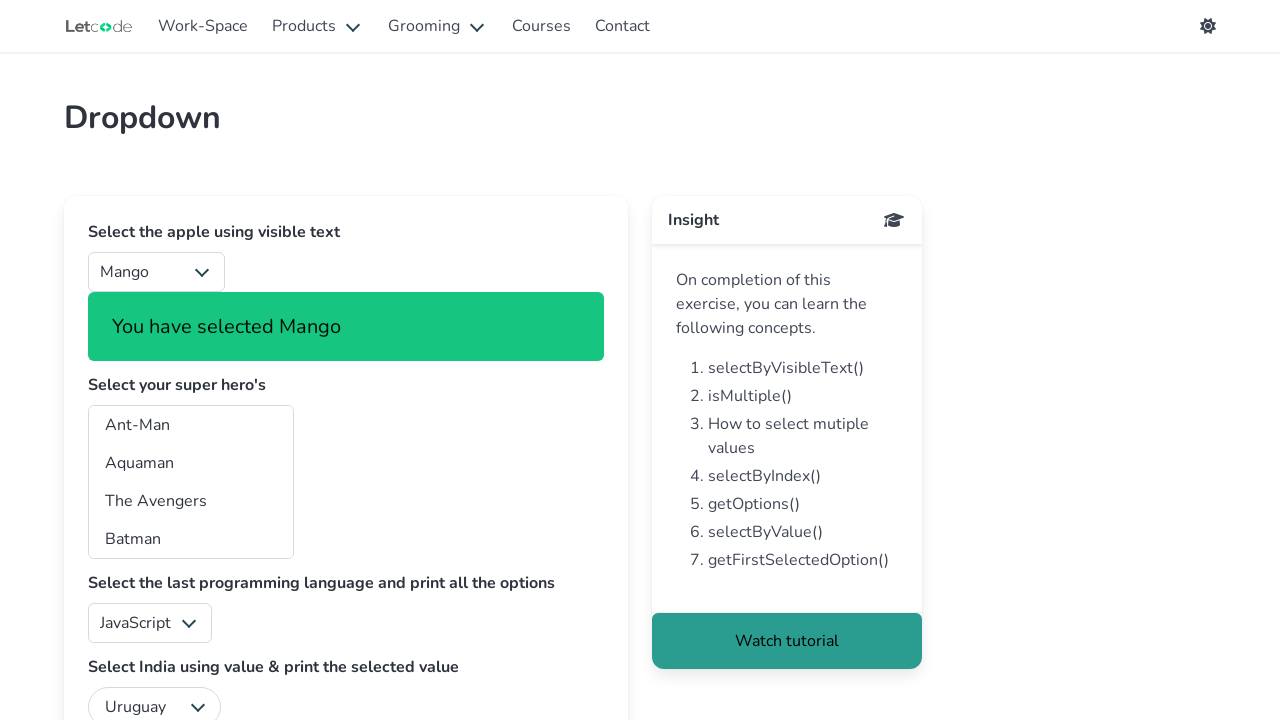

Selected option at index 3 from fruits dropdown on select#fruits
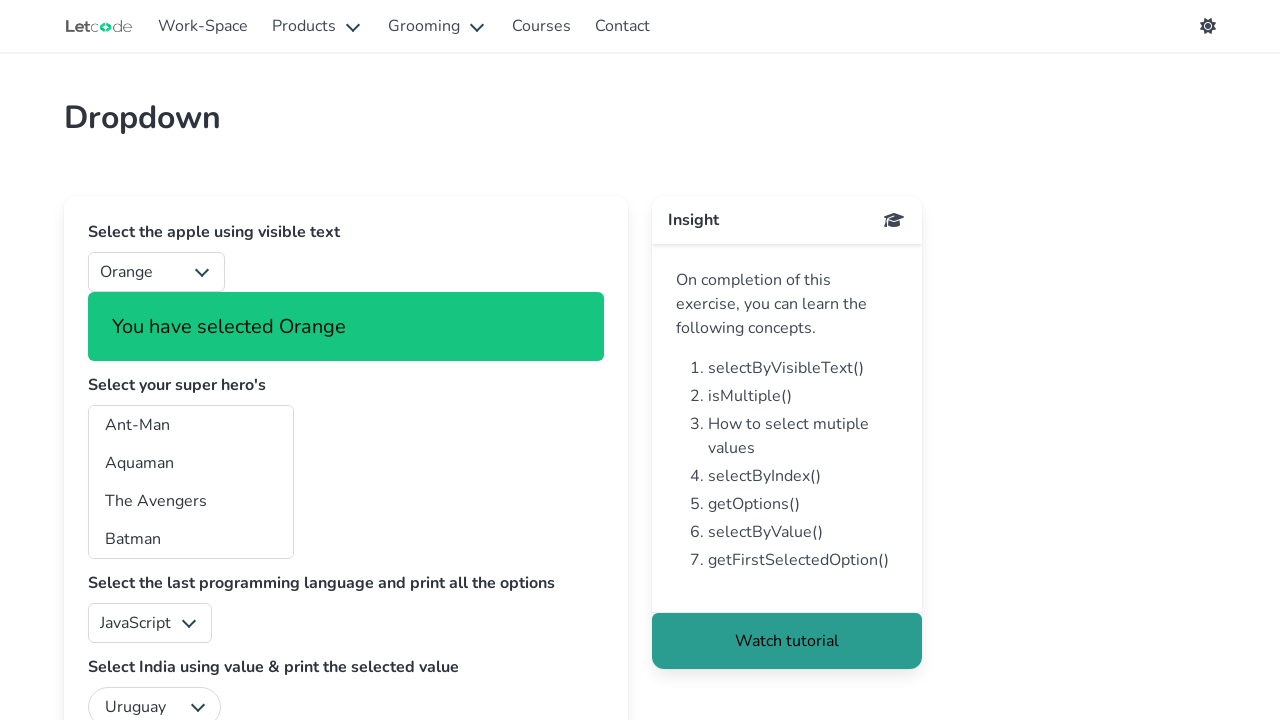

Selected option at index 0 from language dropdown on select#lang
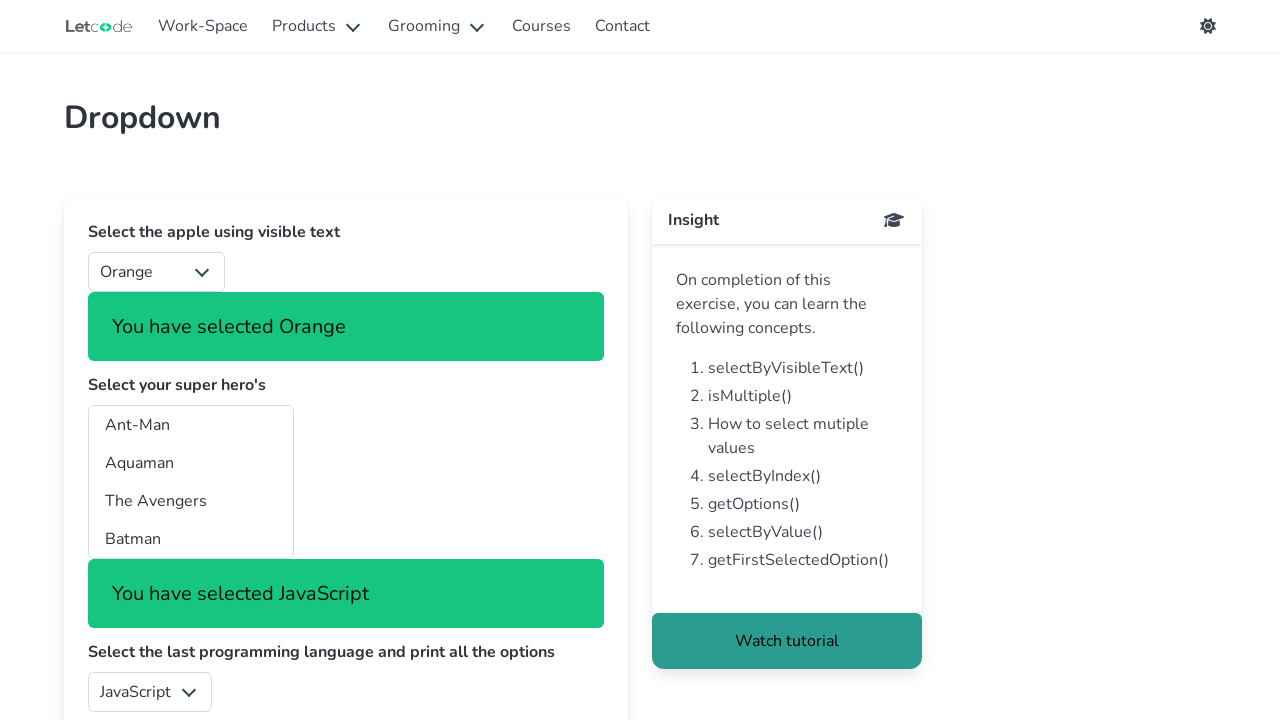

Selected option at index 1 from language dropdown on select#lang
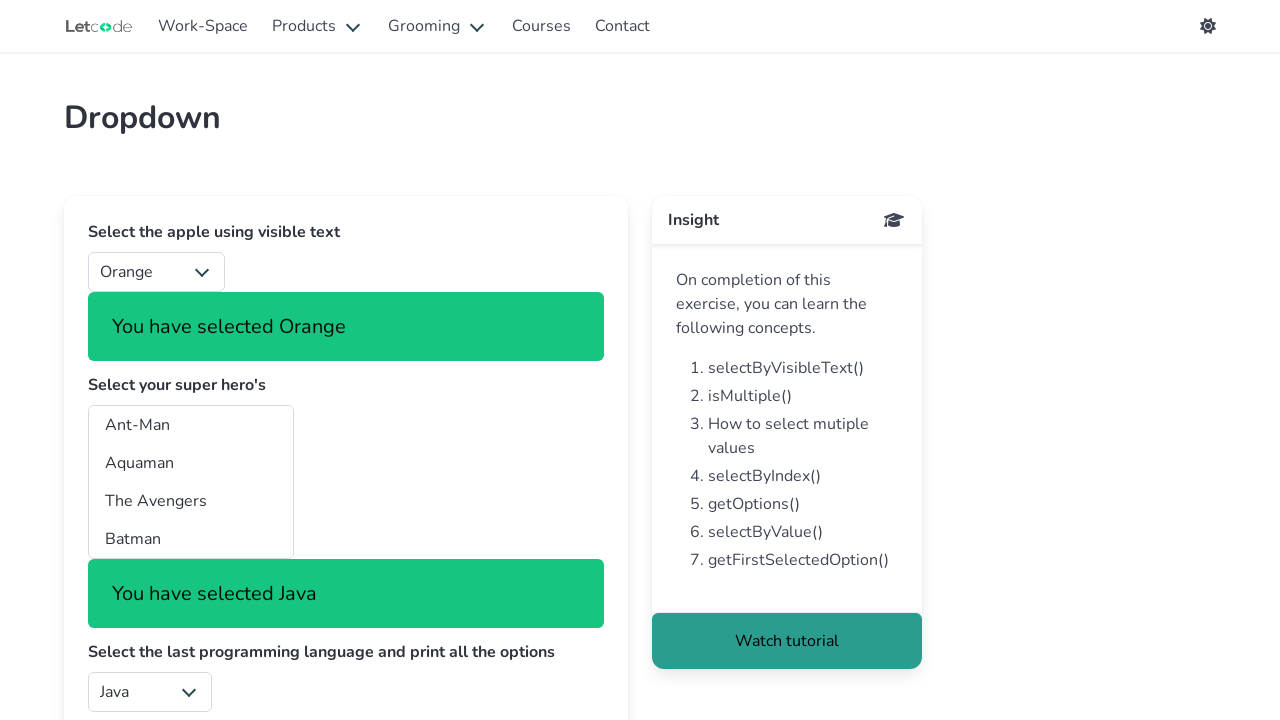

Selected option at index 2 from language dropdown on select#lang
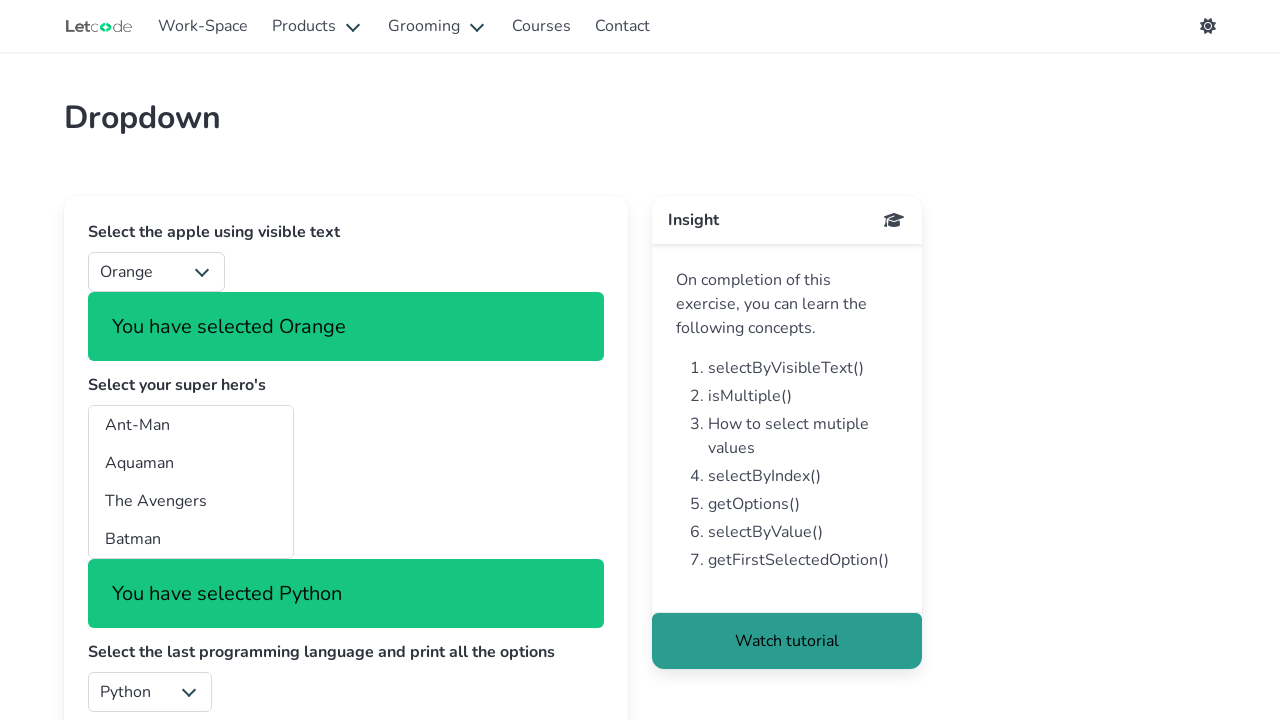

Selected option at index 3 from language dropdown on select#lang
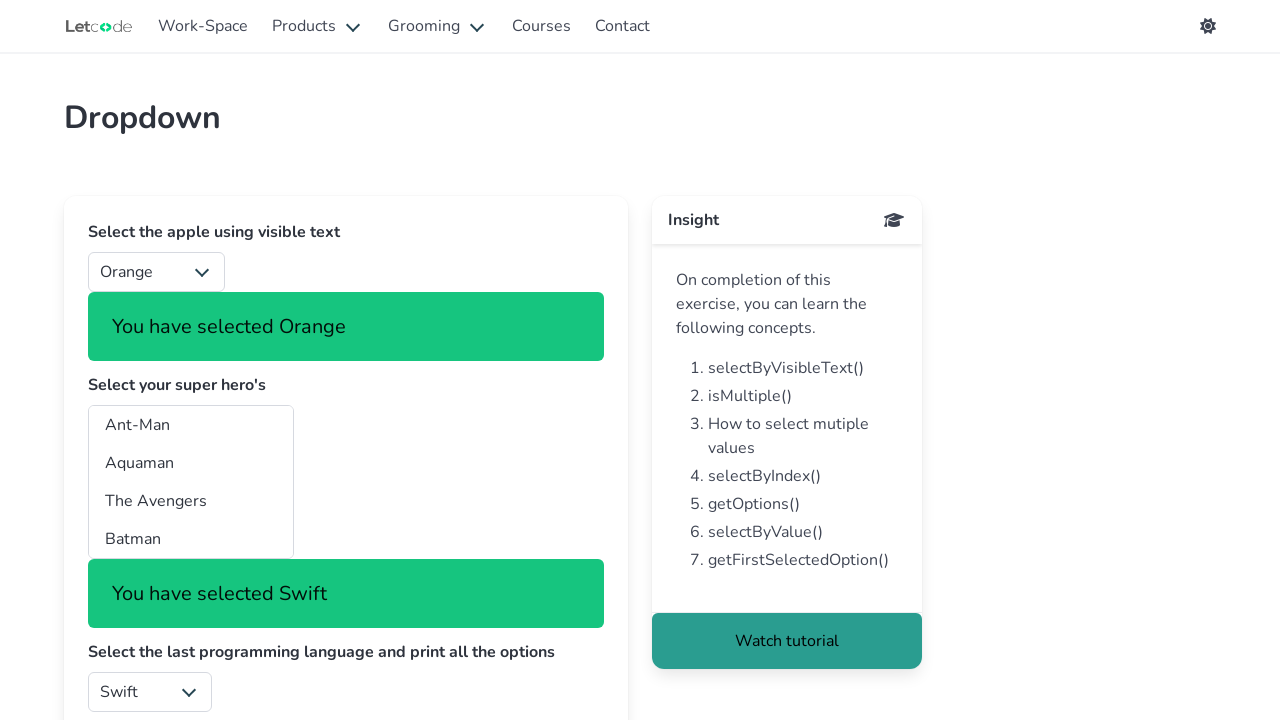

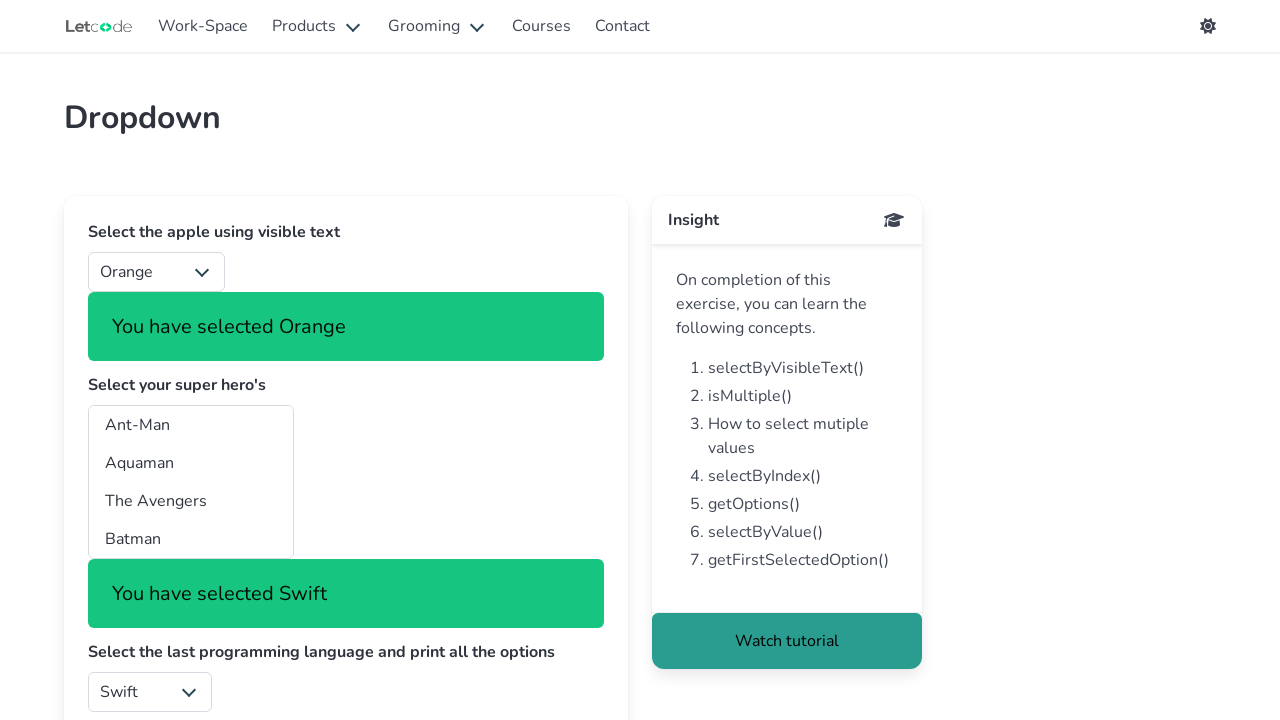